Tests that new todo items are appended to the bottom of the list by creating 3 items and verifying the count and order

Starting URL: https://demo.playwright.dev/todomvc

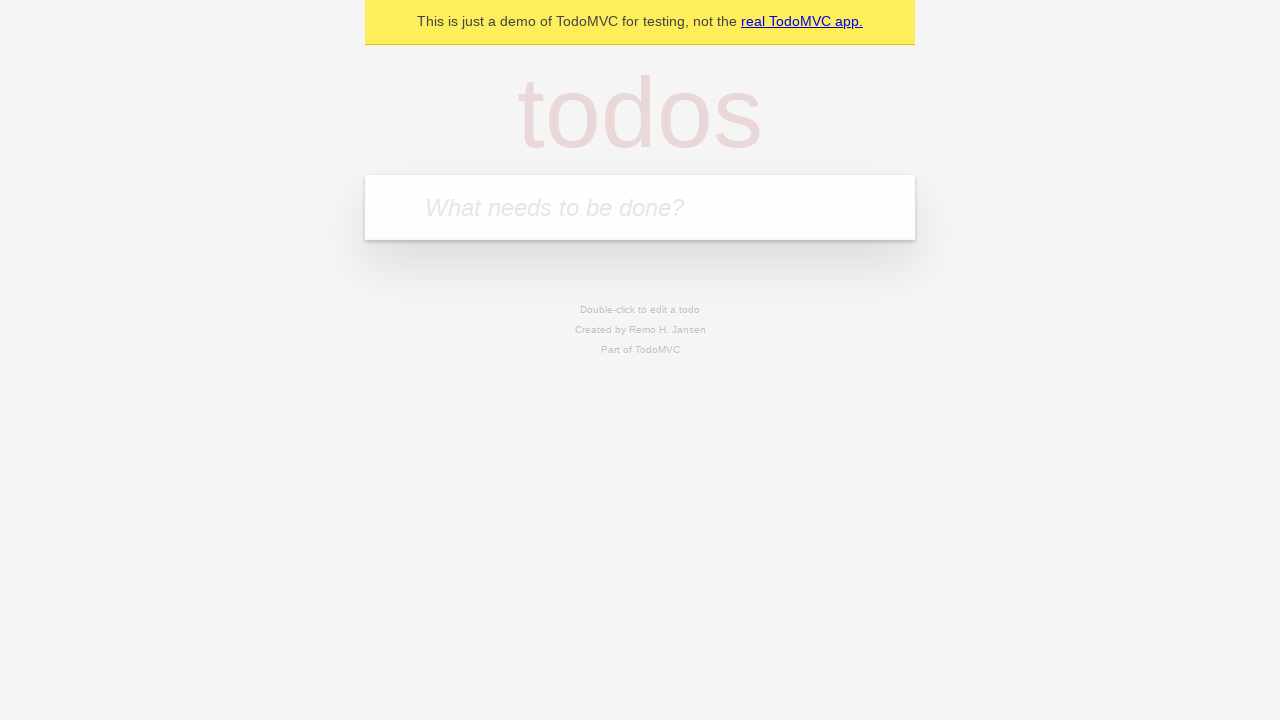

Filled todo input with 'buy some cheese' on internal:attr=[placeholder="What needs to be done?"i]
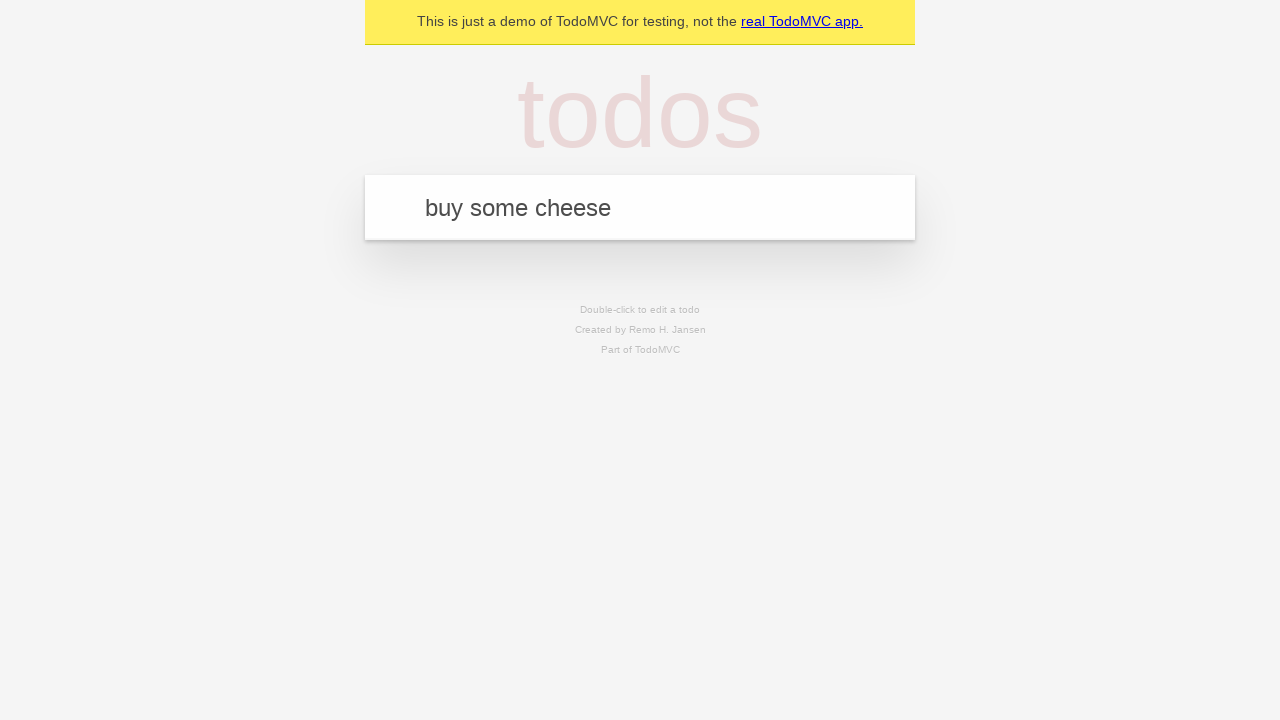

Pressed Enter to add first todo item on internal:attr=[placeholder="What needs to be done?"i]
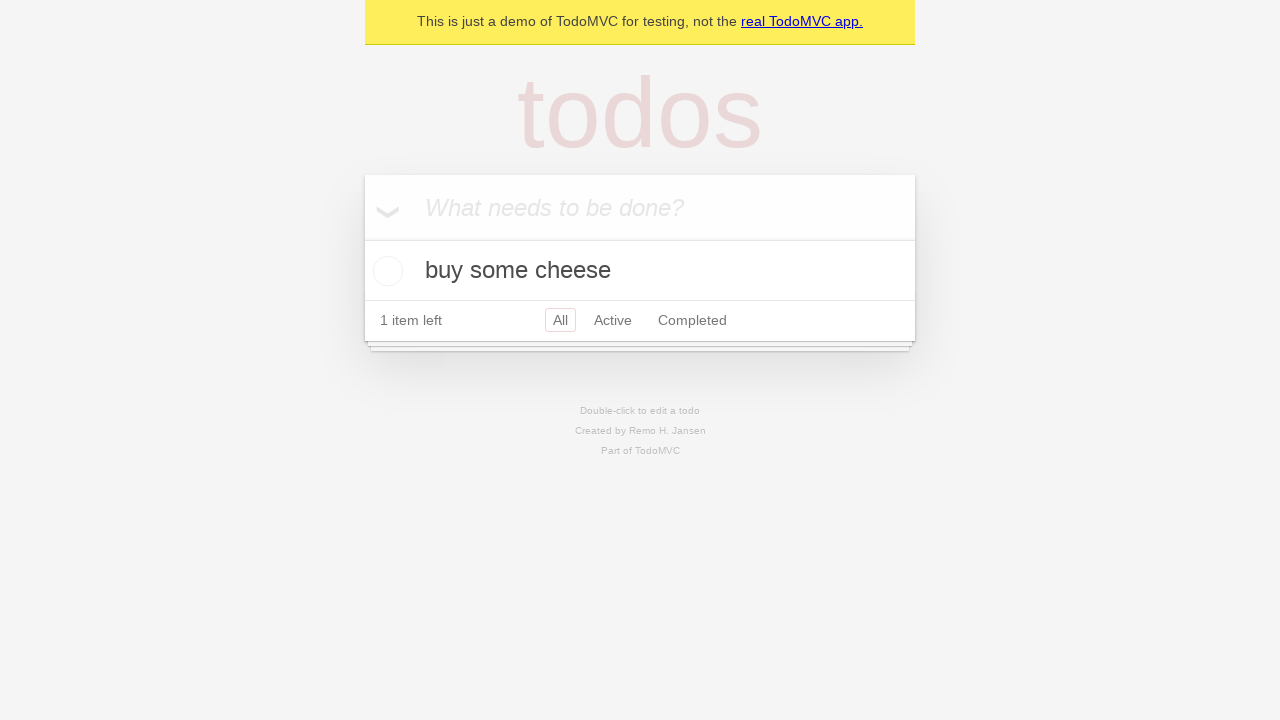

Filled todo input with 'feed the cat' on internal:attr=[placeholder="What needs to be done?"i]
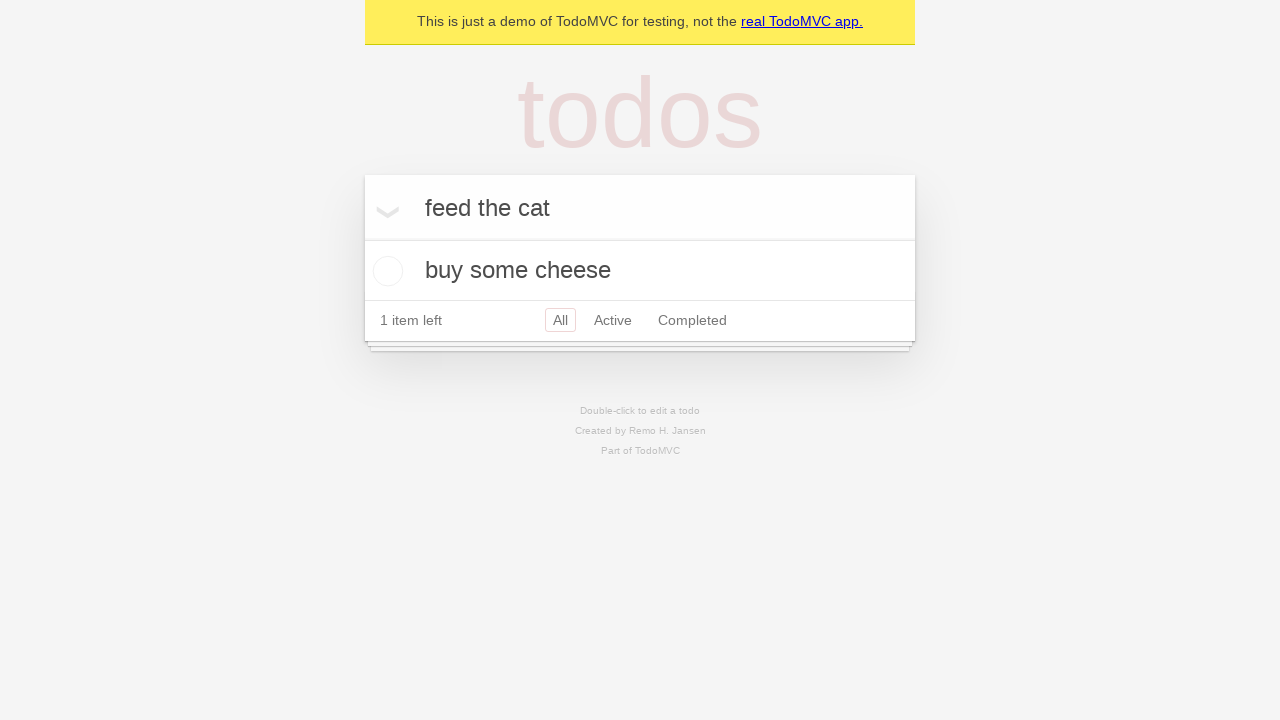

Pressed Enter to add second todo item on internal:attr=[placeholder="What needs to be done?"i]
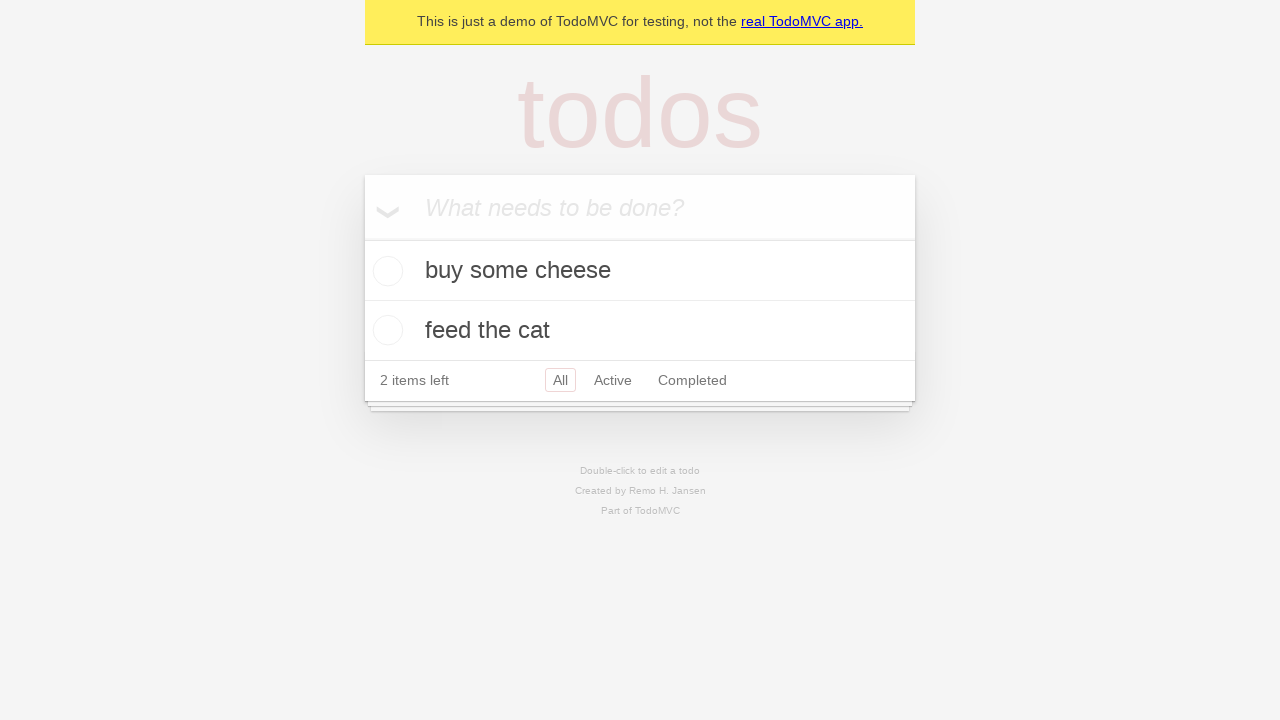

Filled todo input with 'book a doctors appointment' on internal:attr=[placeholder="What needs to be done?"i]
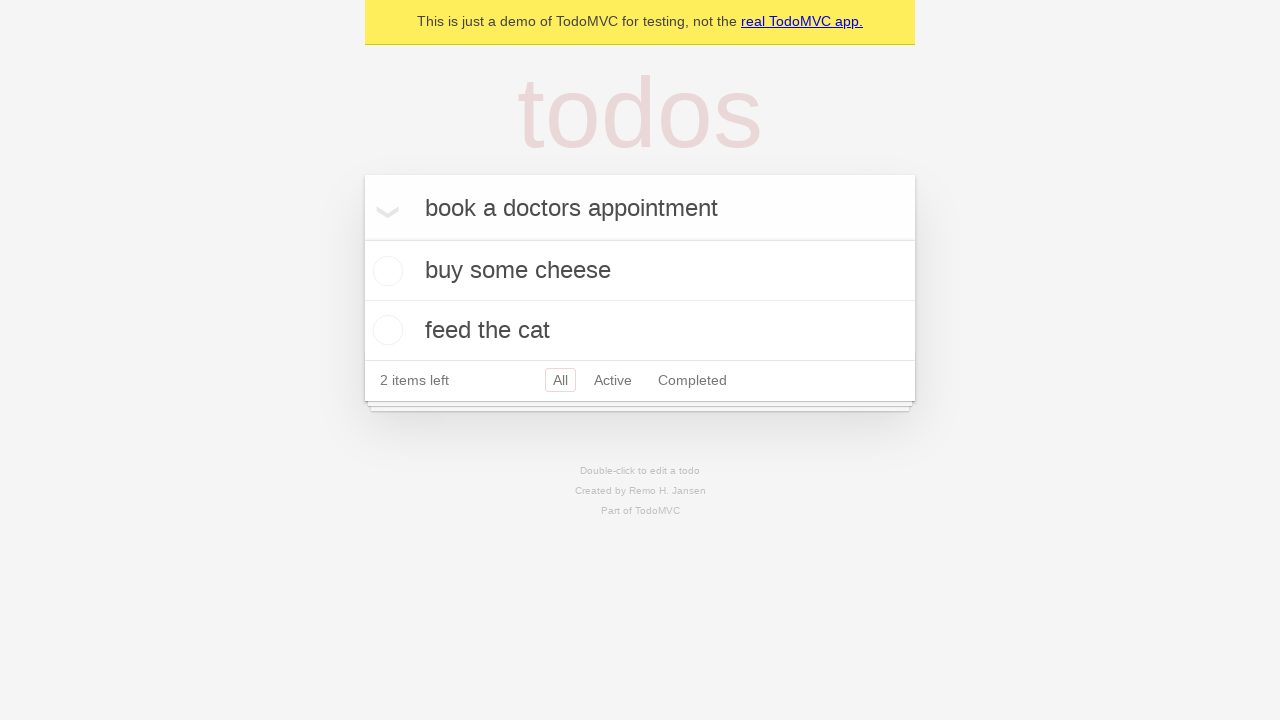

Pressed Enter to add third todo item on internal:attr=[placeholder="What needs to be done?"i]
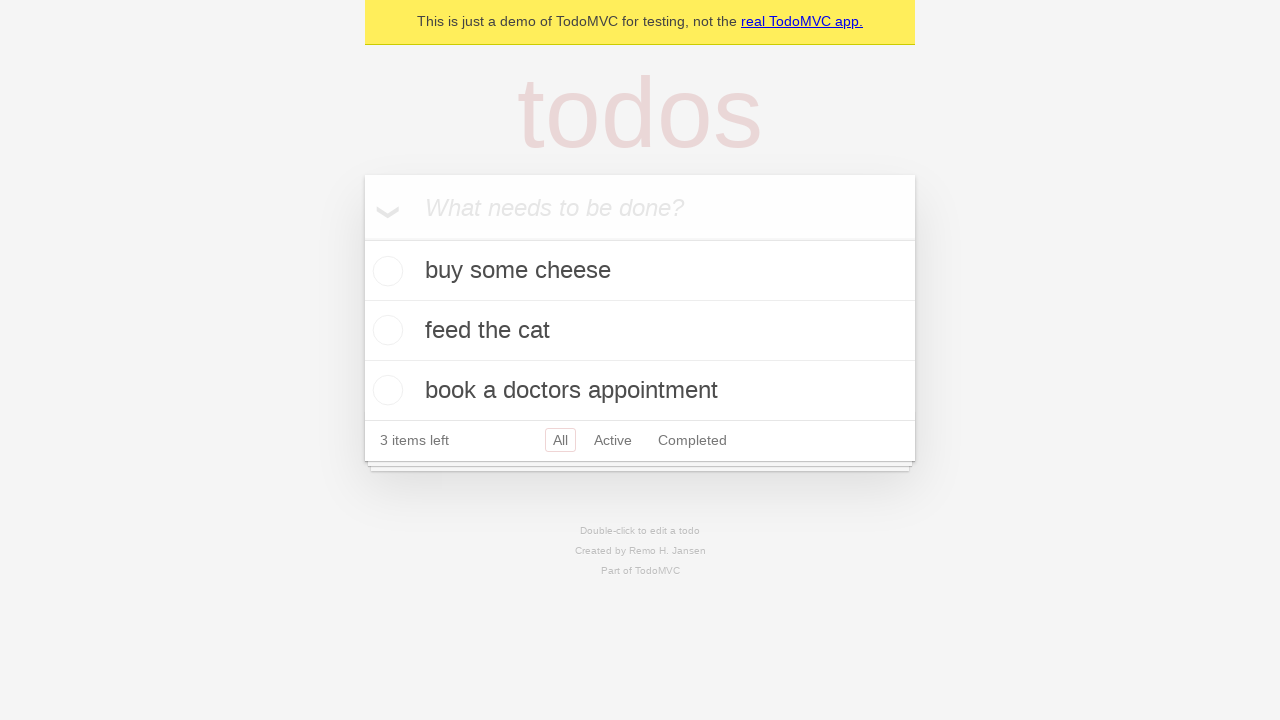

Verified all 3 todo items were added (3 items left displayed)
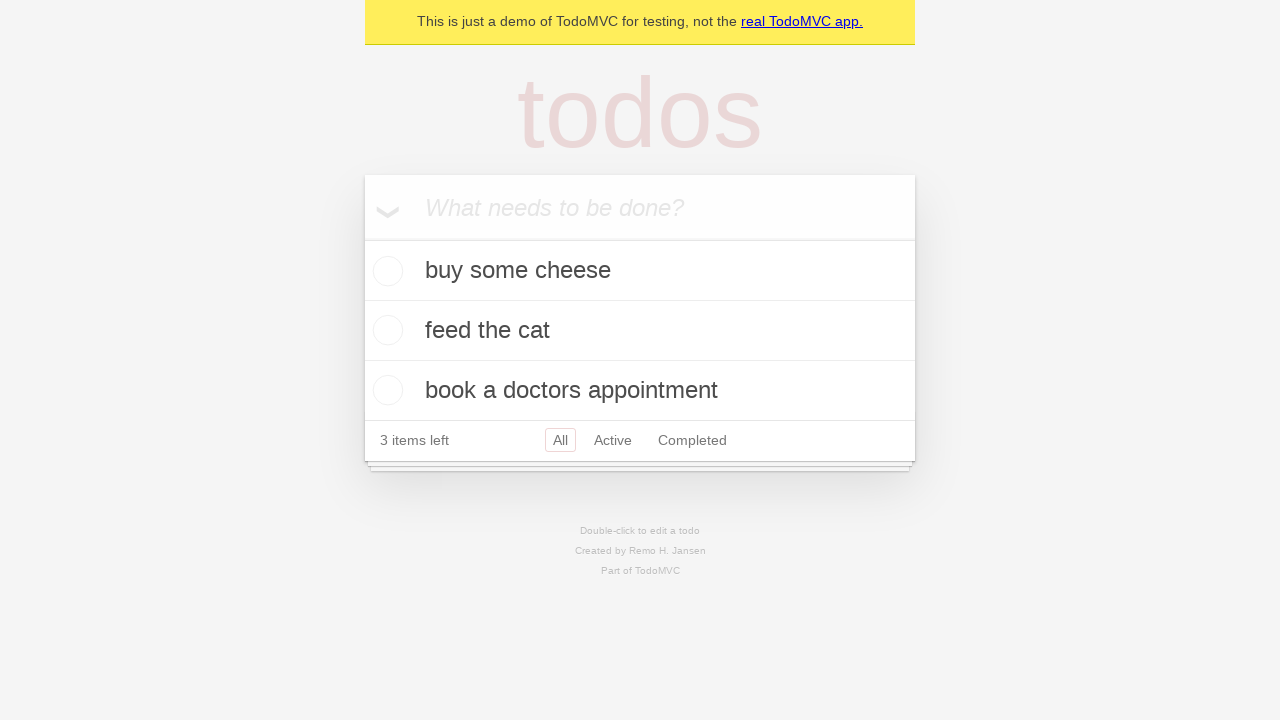

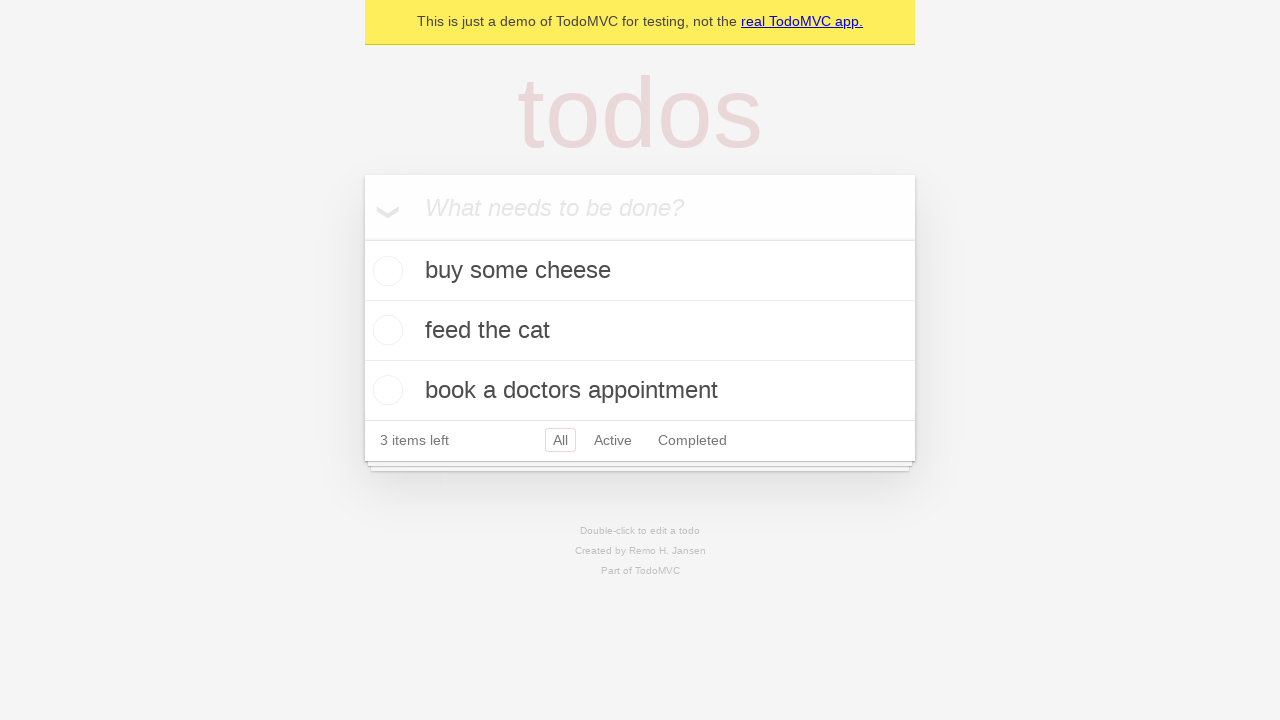